Tests the search functionality on FALP website by filling the search box with a query and submitting

Starting URL: https://www.falp.org/

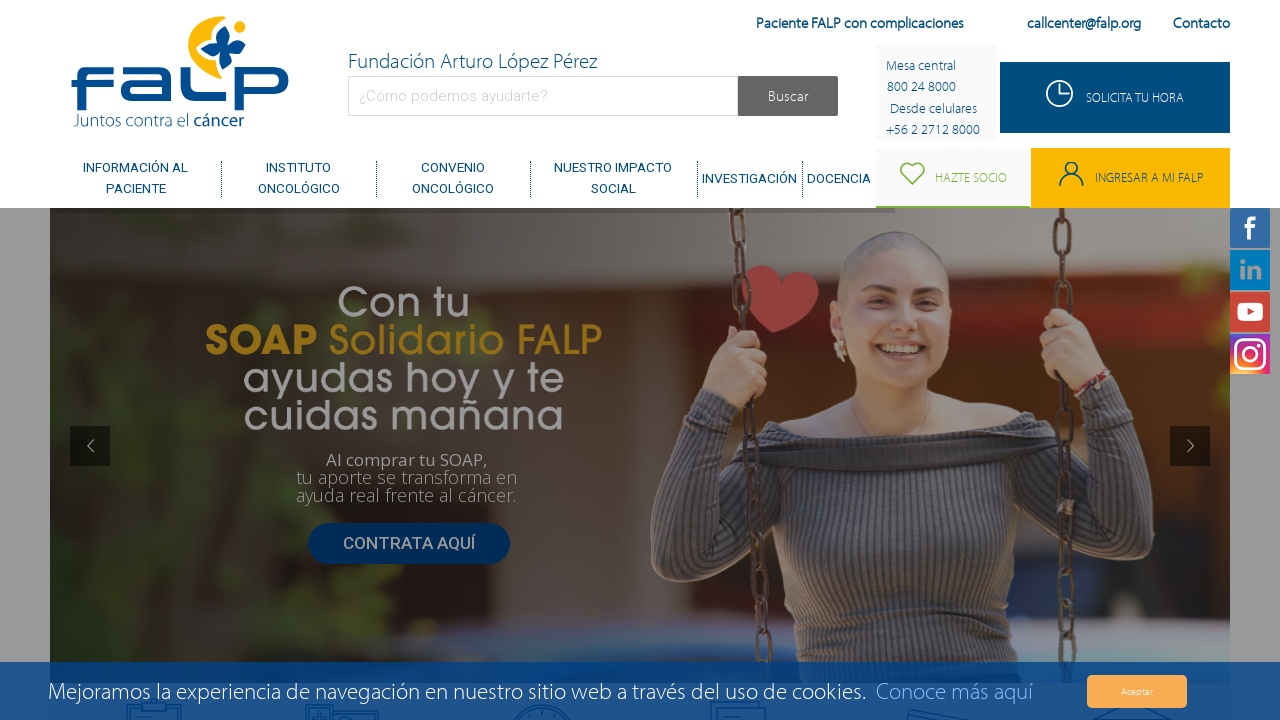

Waited for search form to become visible
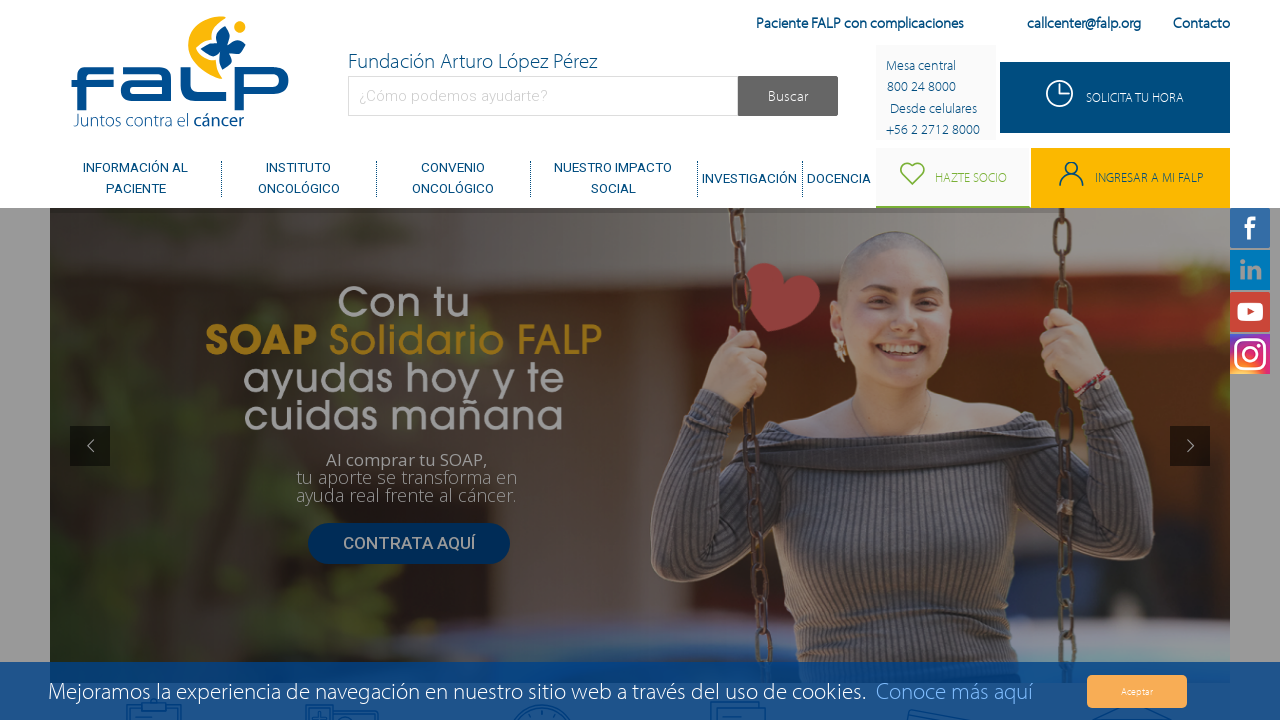

Clicked on the search textbox at (543, 96) on internal:role=textbox[name="¿Cómo podemos ayudarte?"i]
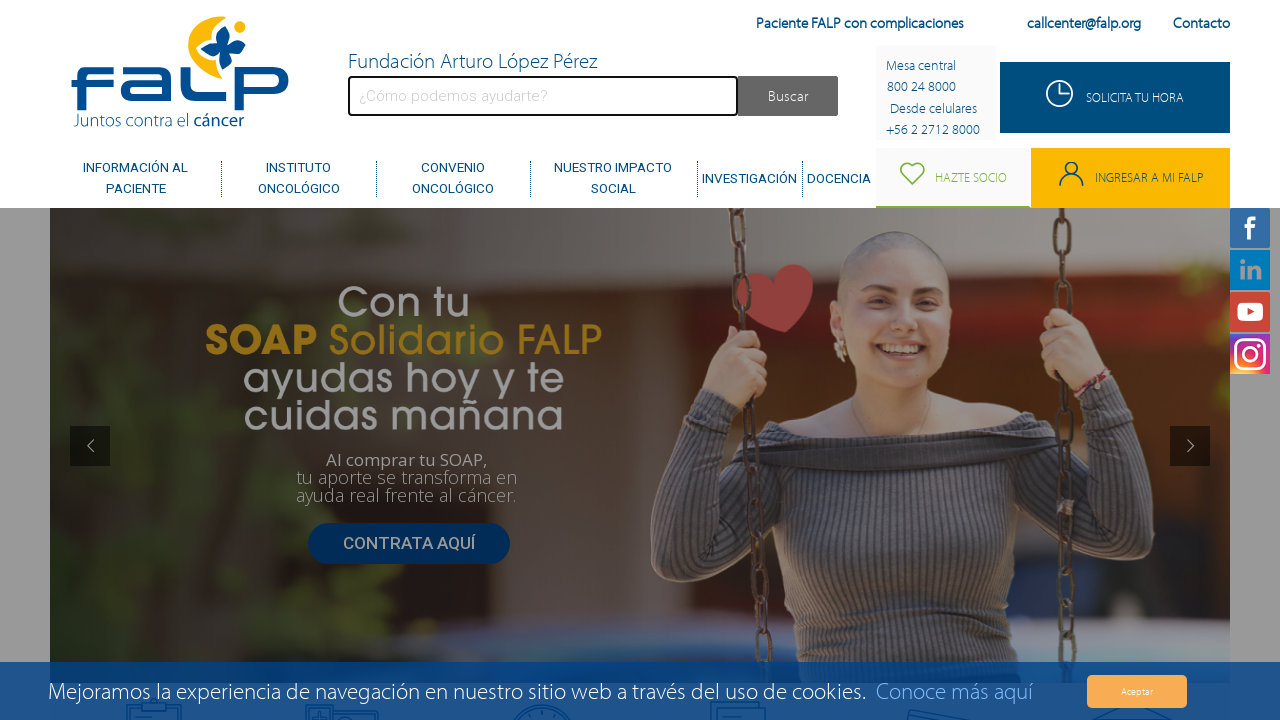

Filled search box with query 'cancer' on internal:role=textbox[name="¿Cómo podemos ayudarte?"i]
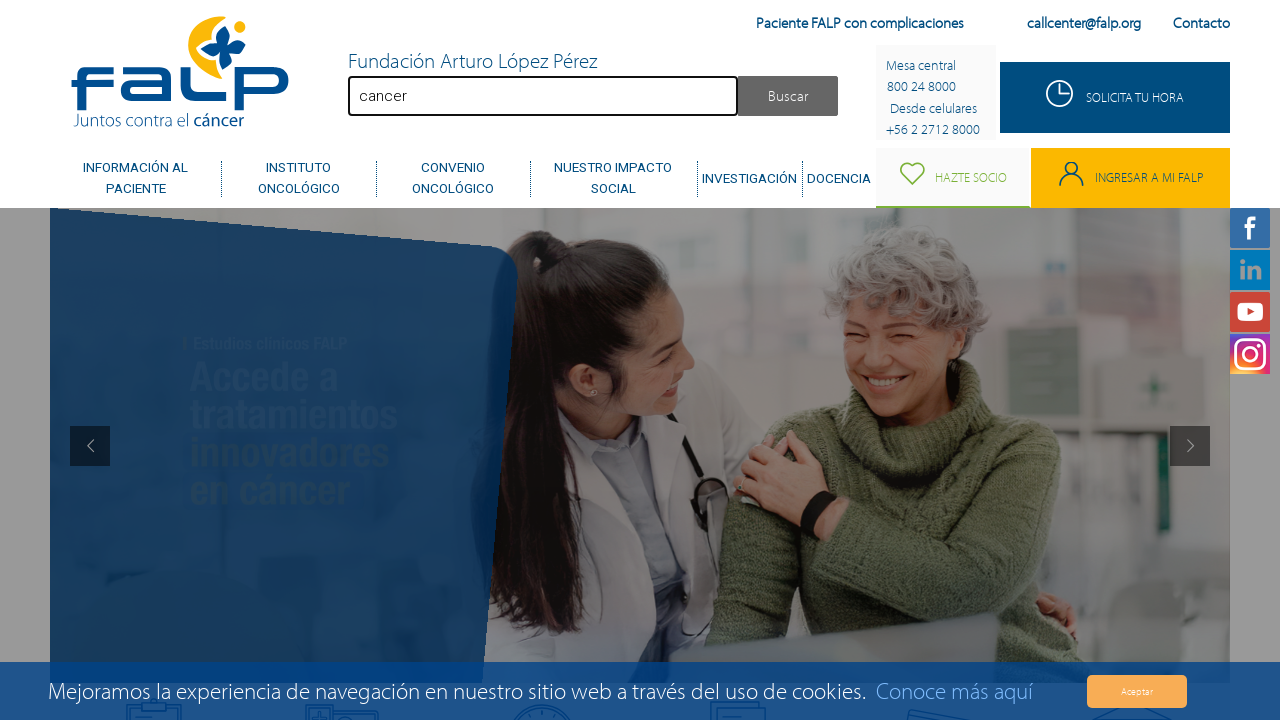

Clicked search submit button to perform search at (788, 96) on internal:role=link[name="Buscar Submit"i]
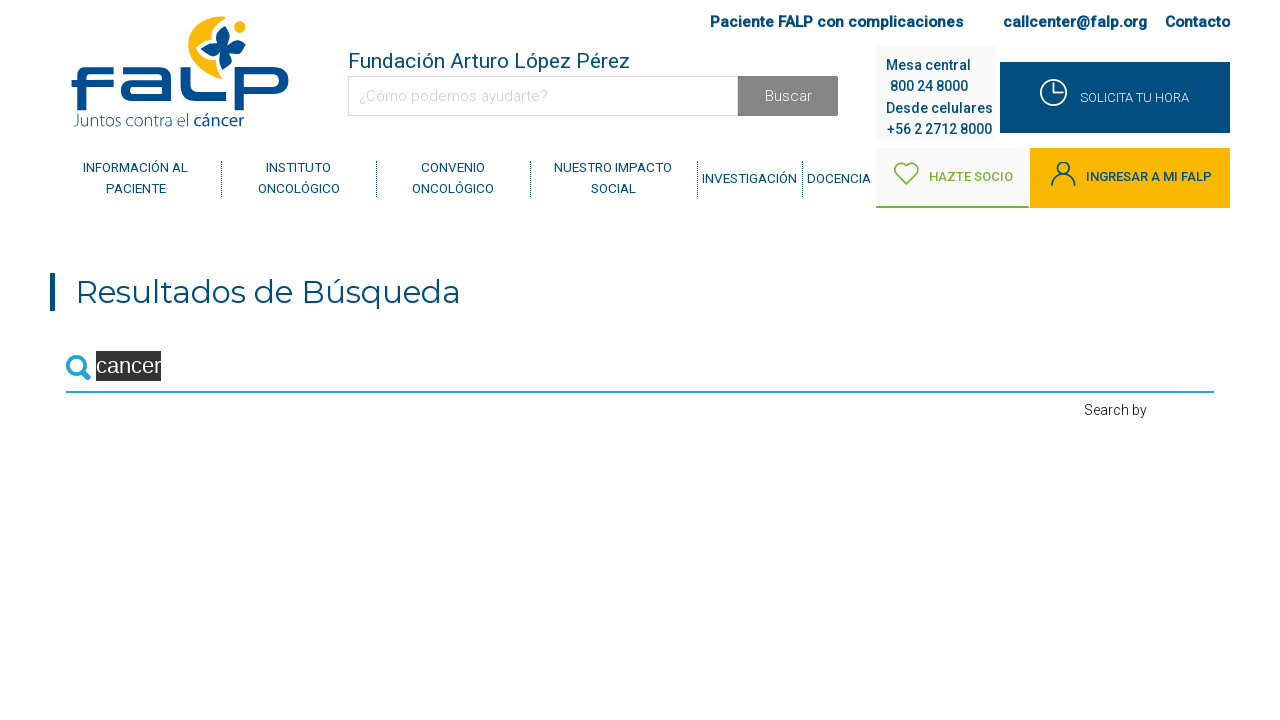

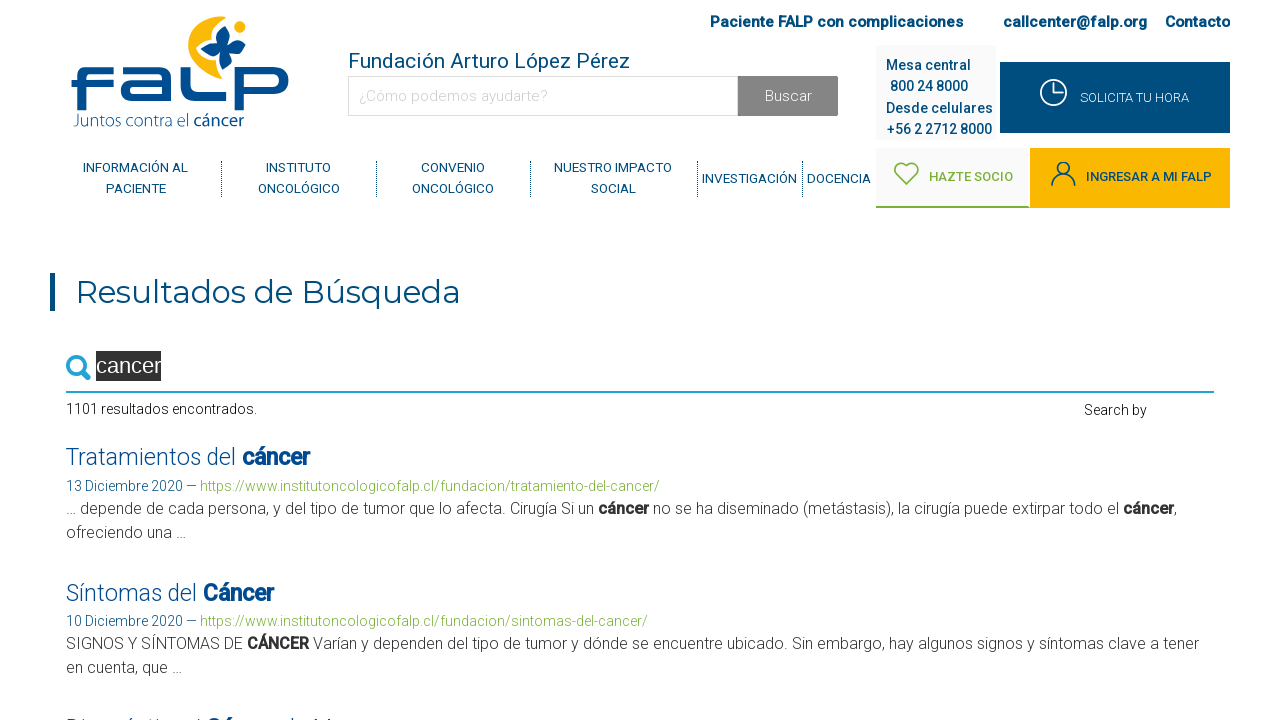